Tests a math challenge form by reading a value from the page, calculating a mathematical result (log of absolute value of 12*sin(x)), entering the answer, checking a checkbox, selecting a radio button, and submitting the form.

Starting URL: https://suninjuly.github.io/math.html

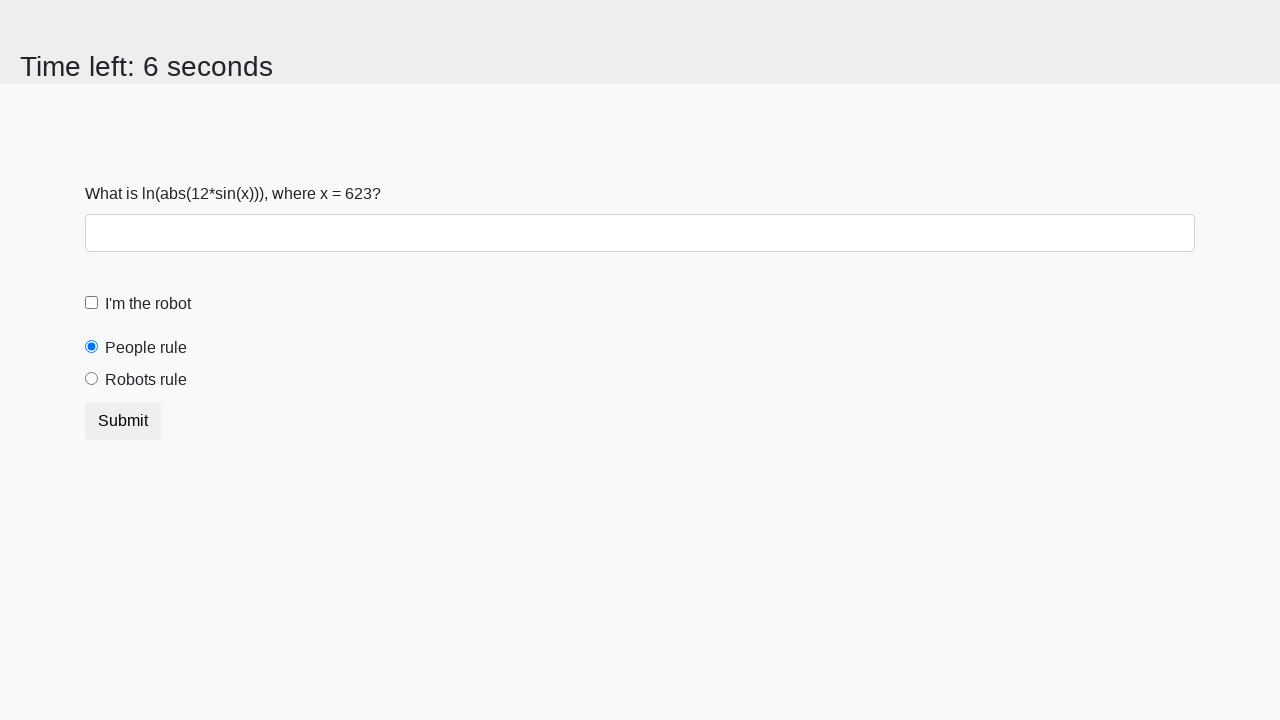

Located the x value input element
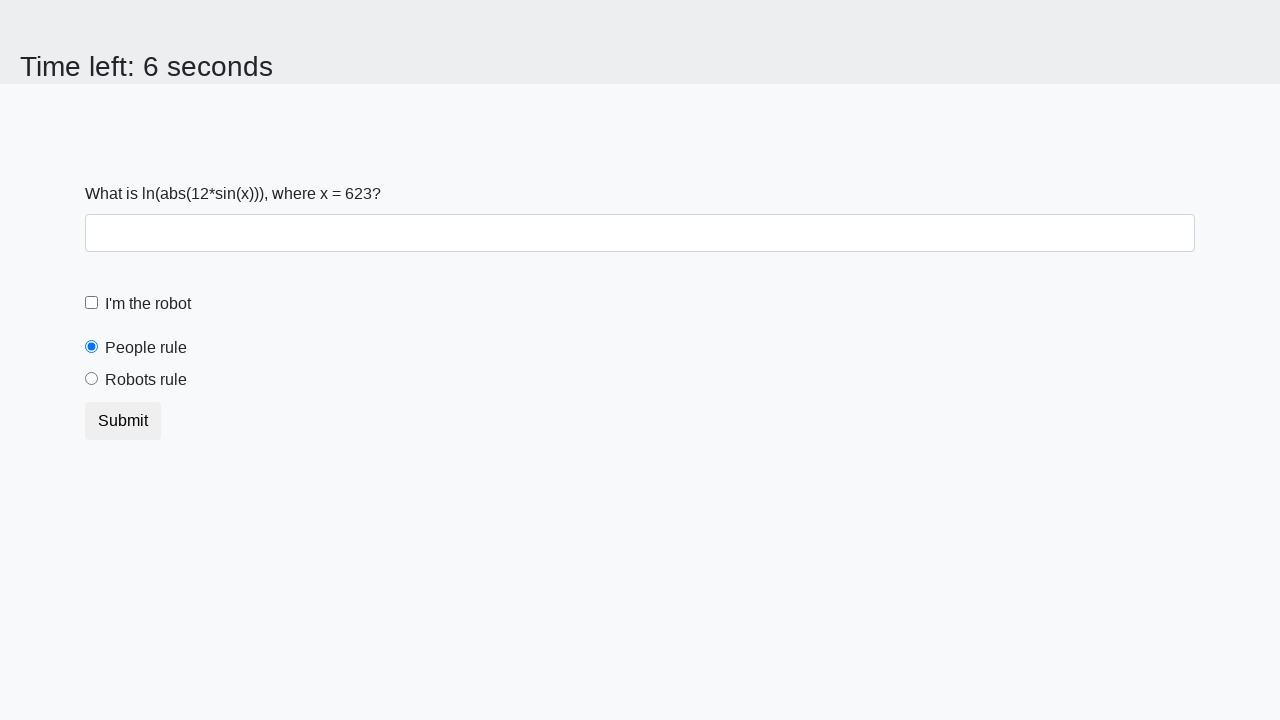

Read x value from page: 623
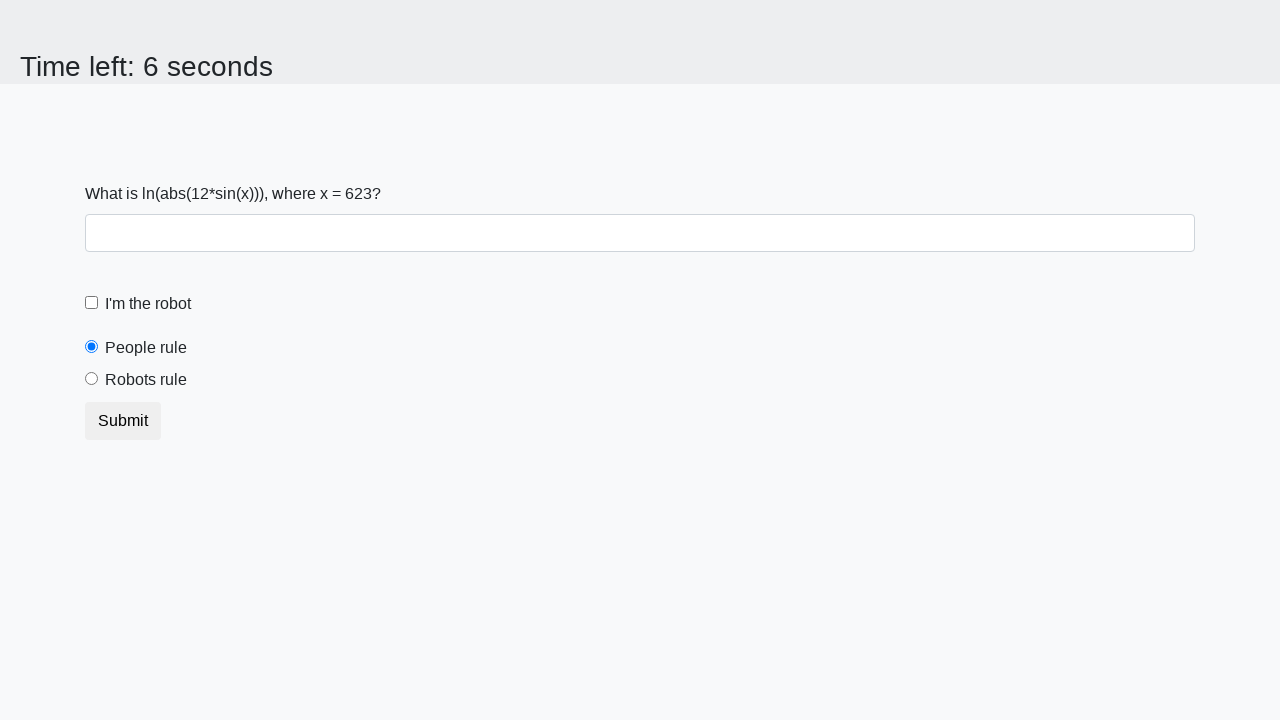

Calculated answer using formula log(|12*sin(x)|): 2.2887119256626525
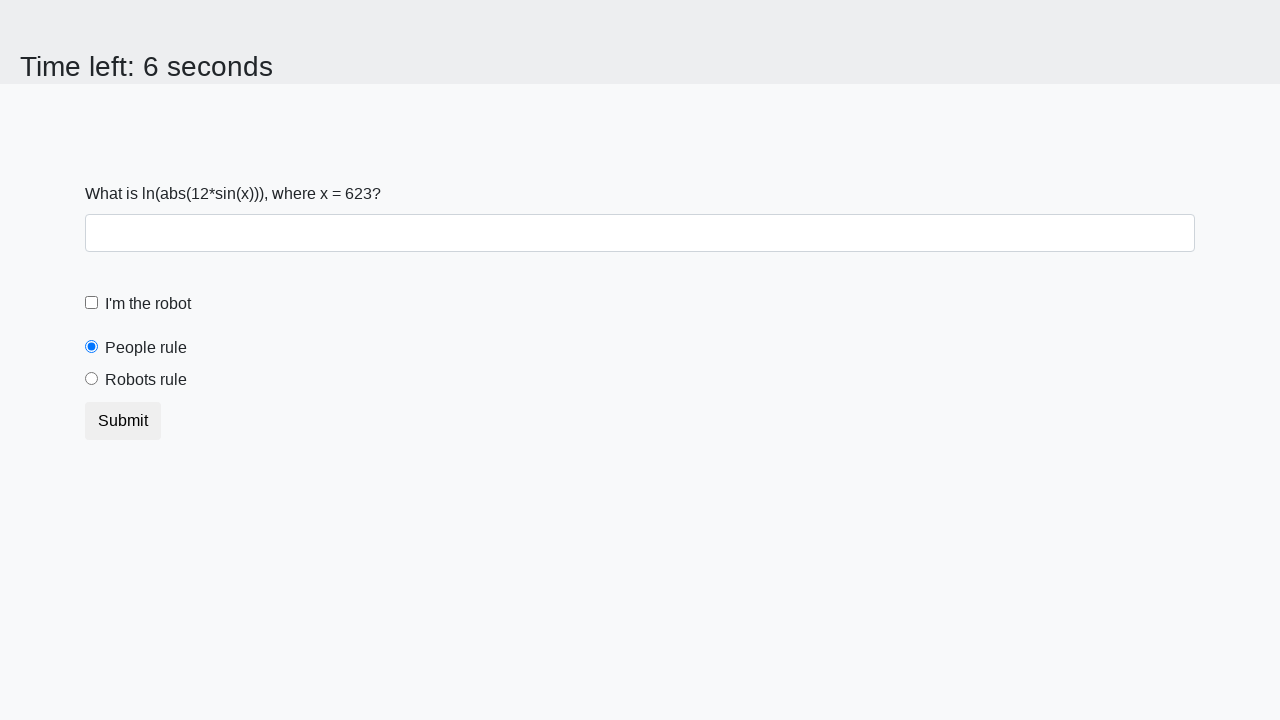

Filled answer field with calculated value: 2.2887119256626525 on #answer
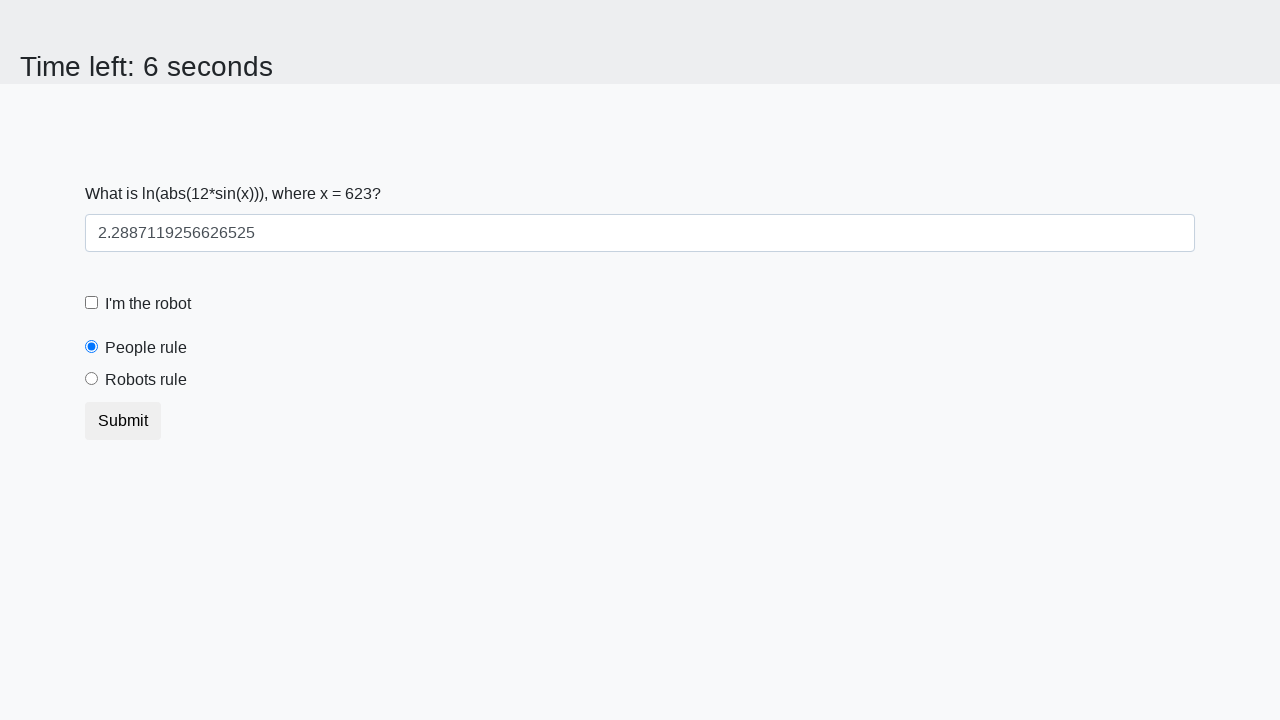

Checked the robot checkbox at (148, 304) on label[for='robotCheckbox']
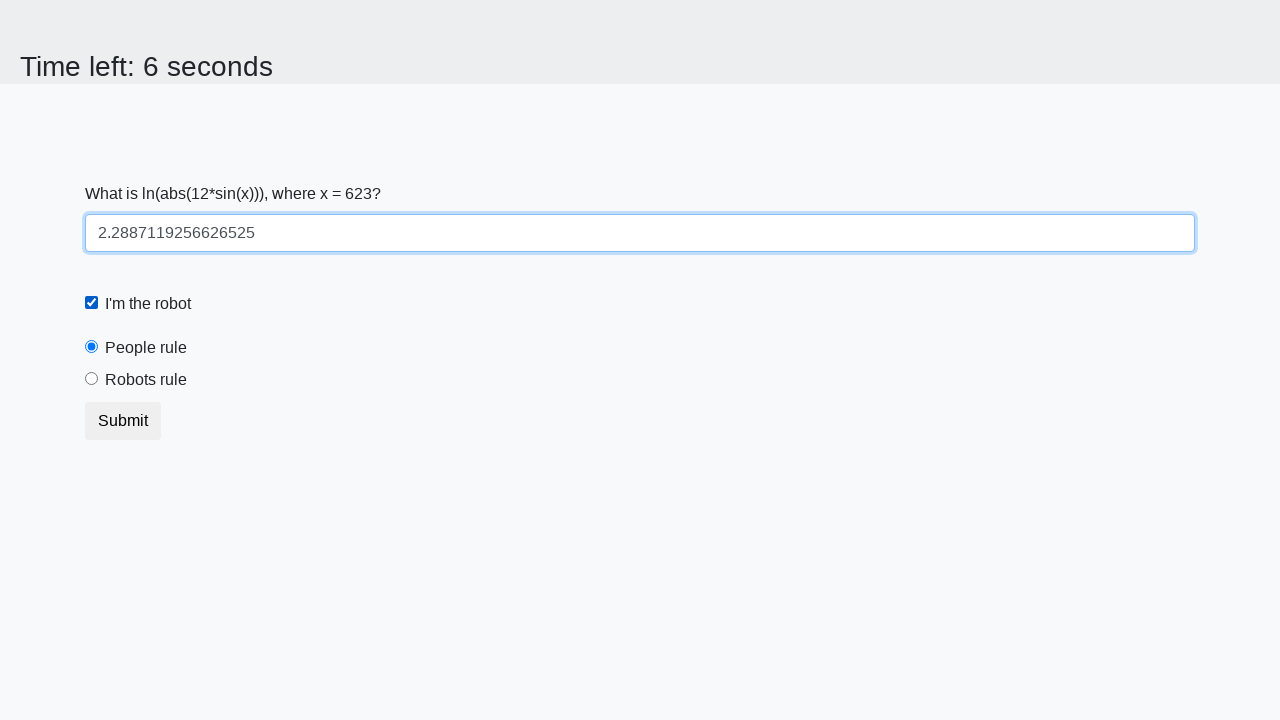

Selected the 'robots rule' radio button at (146, 380) on label[for='robotsRule']
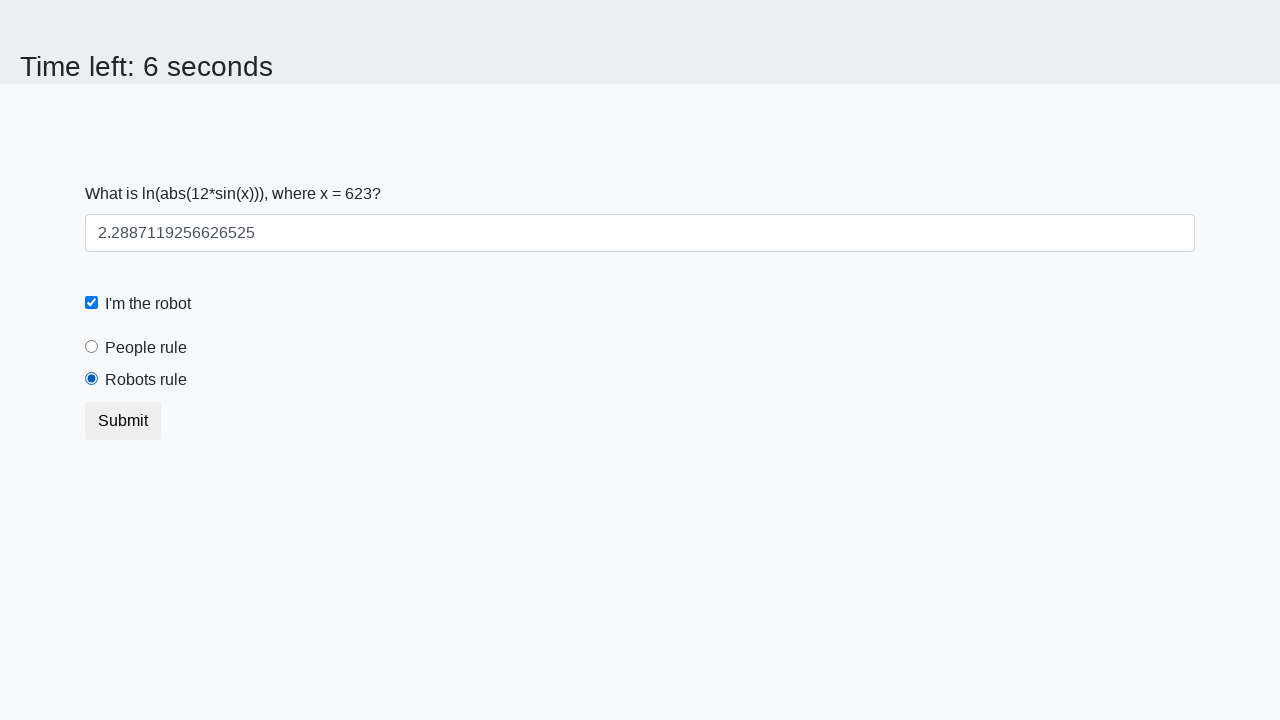

Clicked the submit button to submit the form at (123, 421) on button[type='submit']
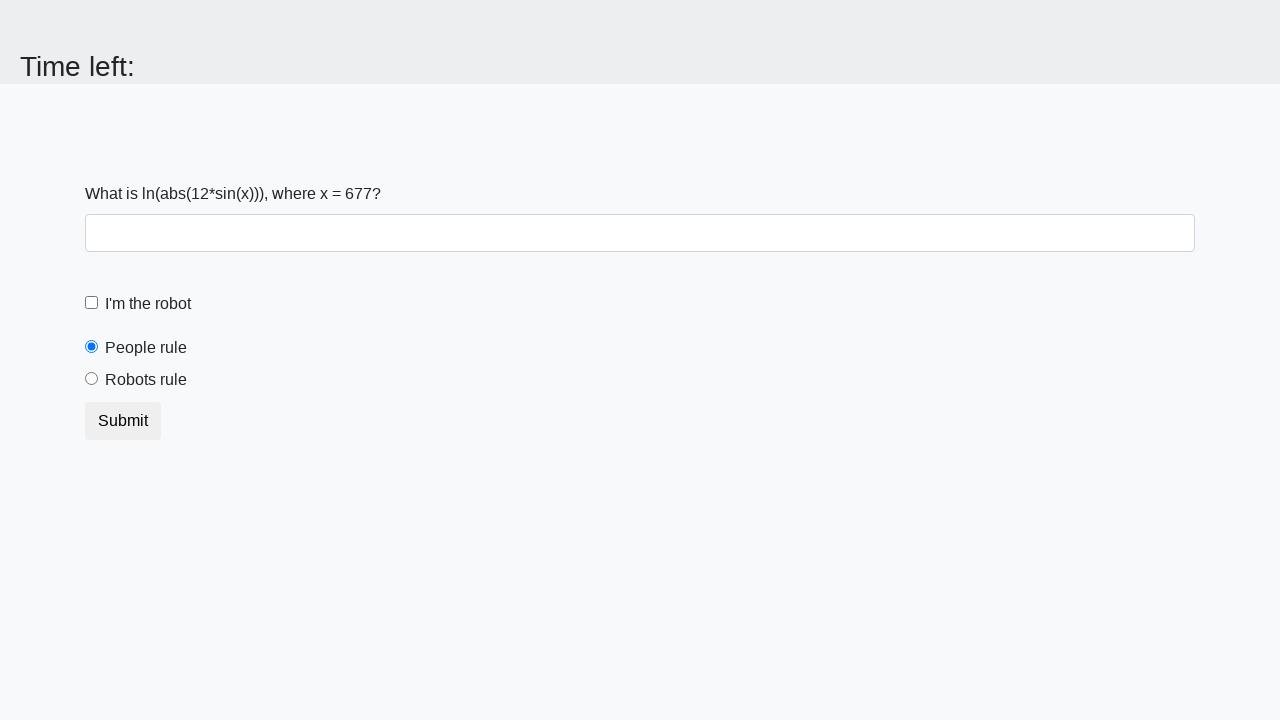

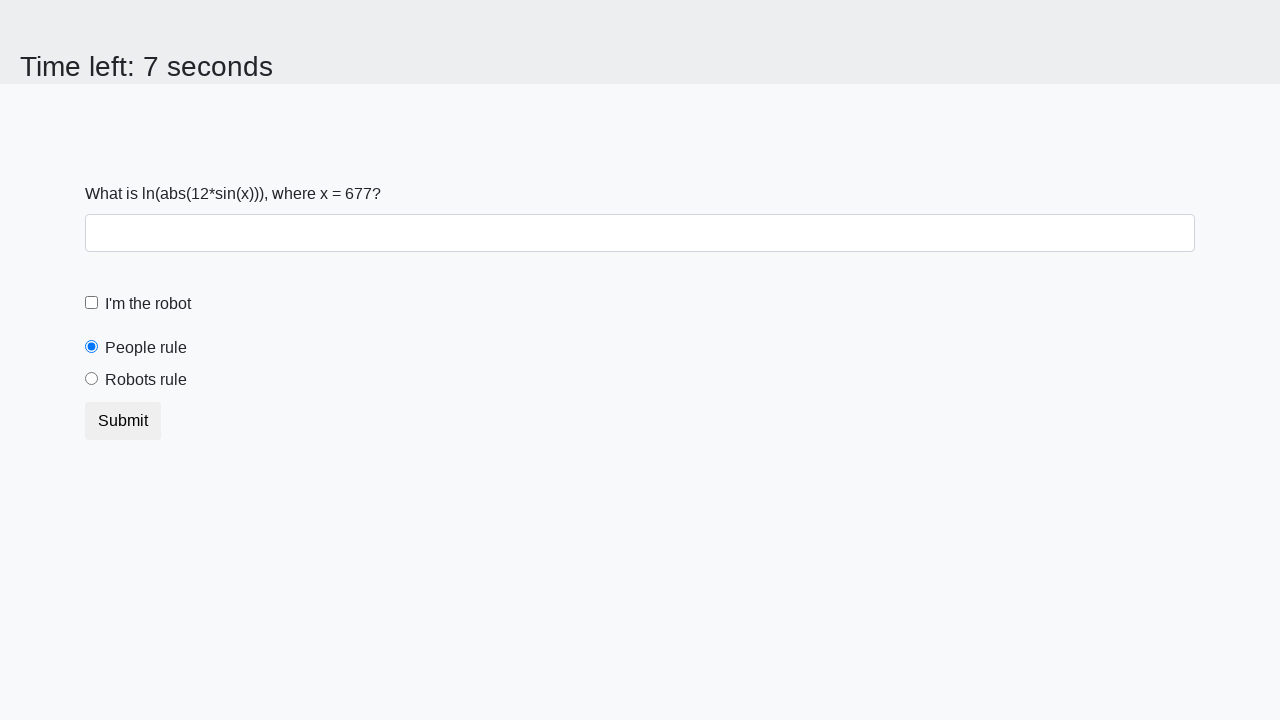